Tests an e-commerce produce shop by searching for items containing "Ca", verifying search results, and adding specific items to cart

Starting URL: https://rahulshettyacademy.com/seleniumPractise/#/

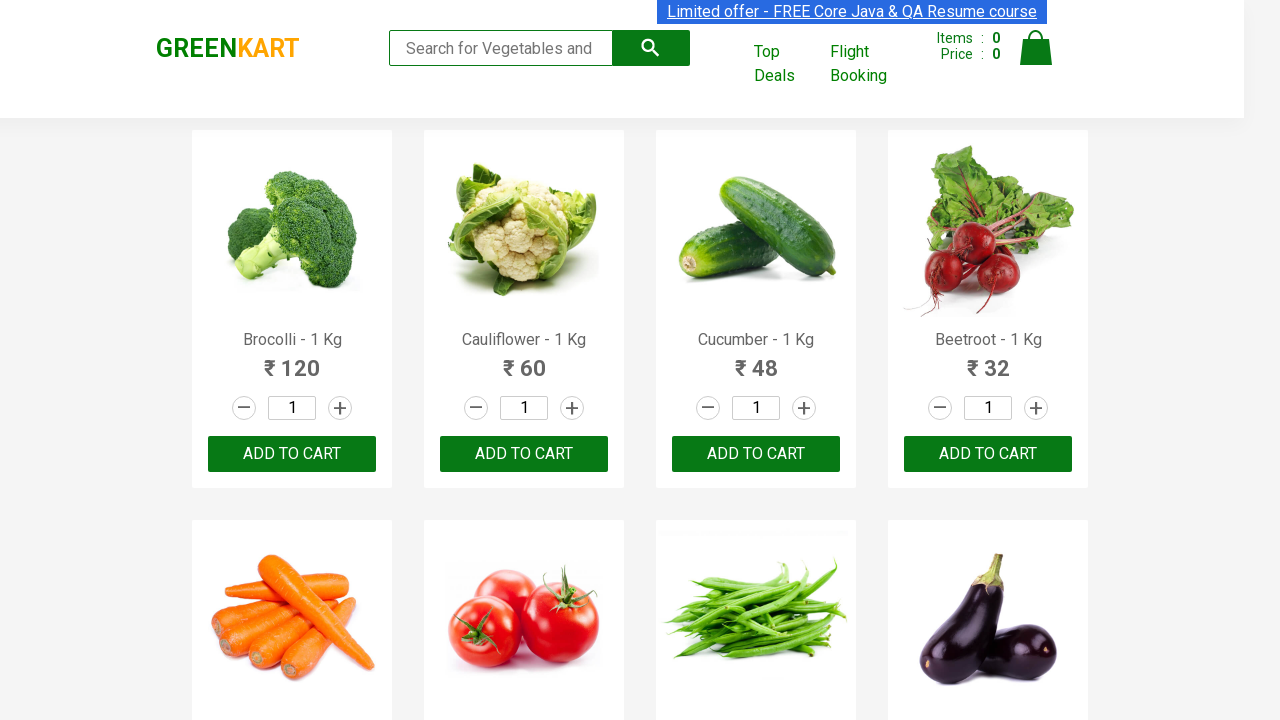

Filled search field with 'Ca' to search for products on .search-keyword
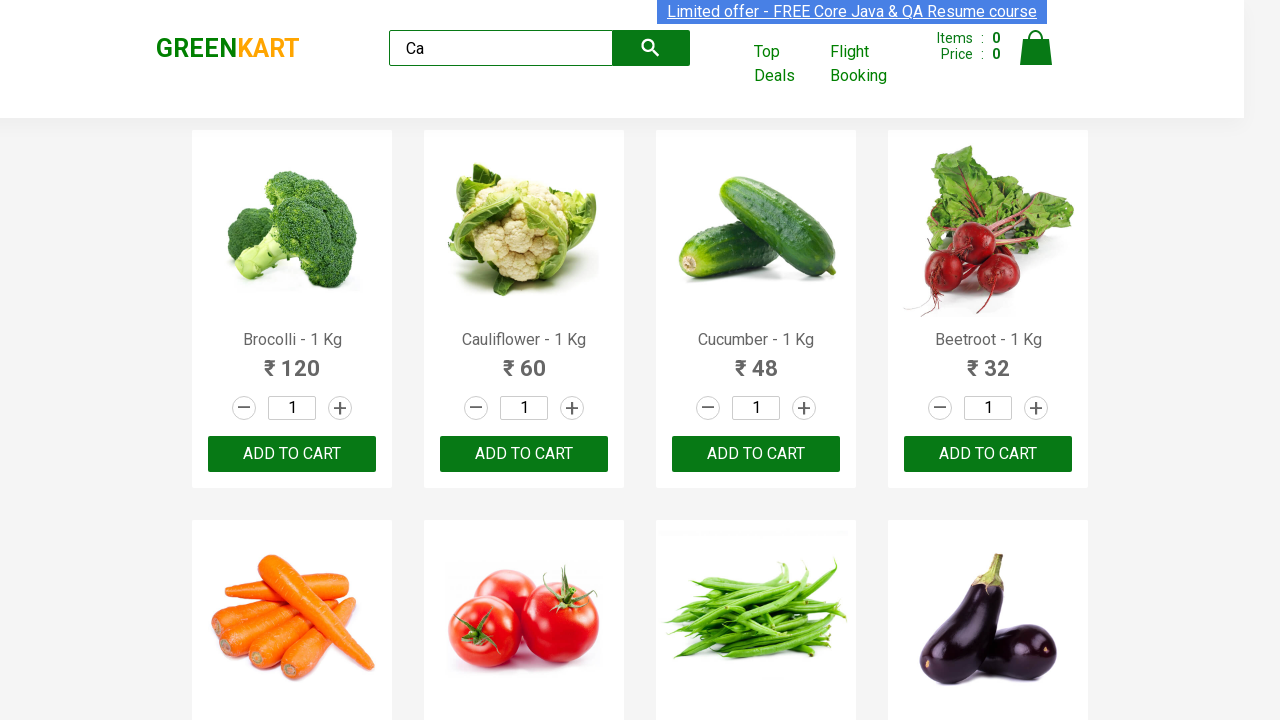

Waited 2 seconds for search results to update
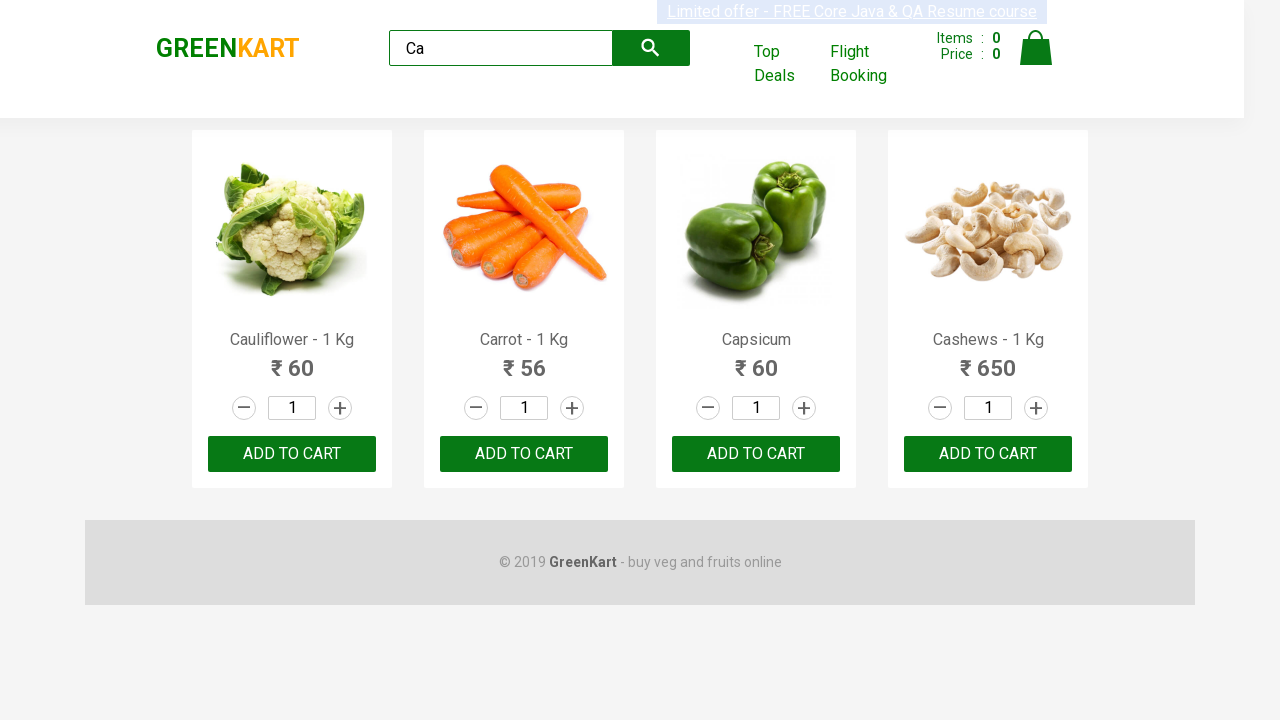

Filtered products became visible
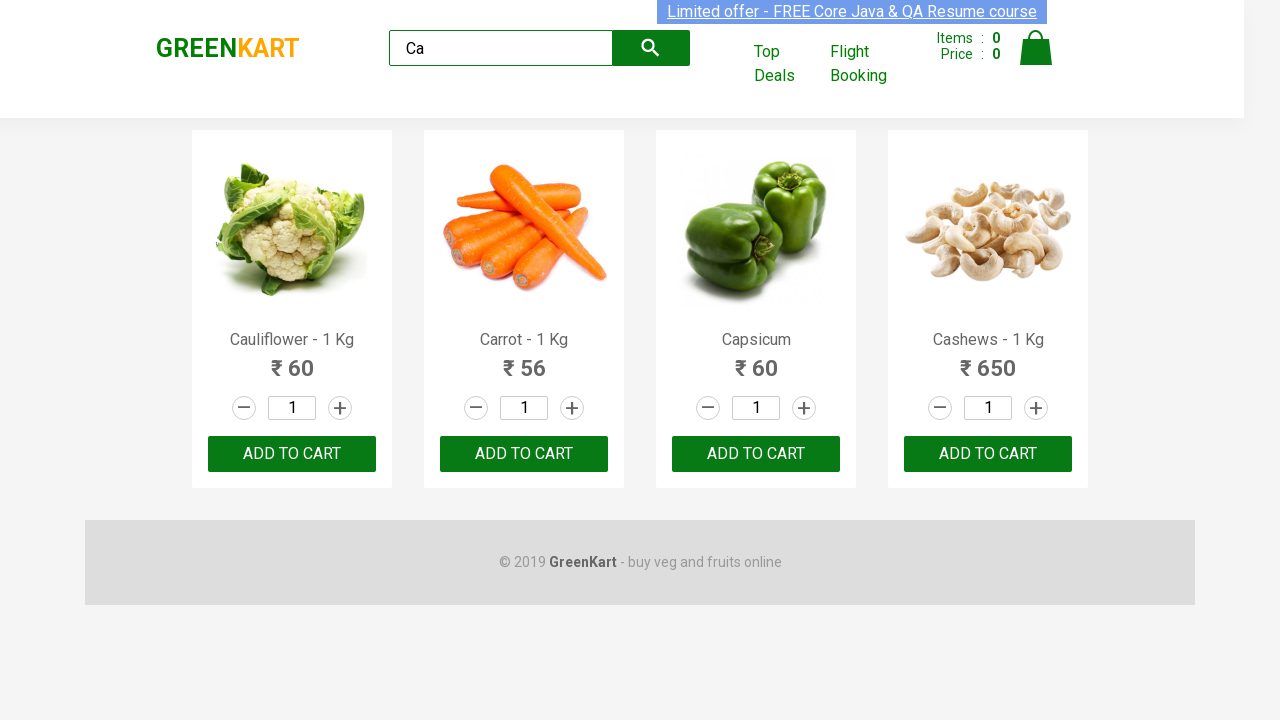

Clicked ADD TO CART button for the second visible product at (524, 454) on .products .product >> nth=1 >> internal:text="ADD TO CART"i
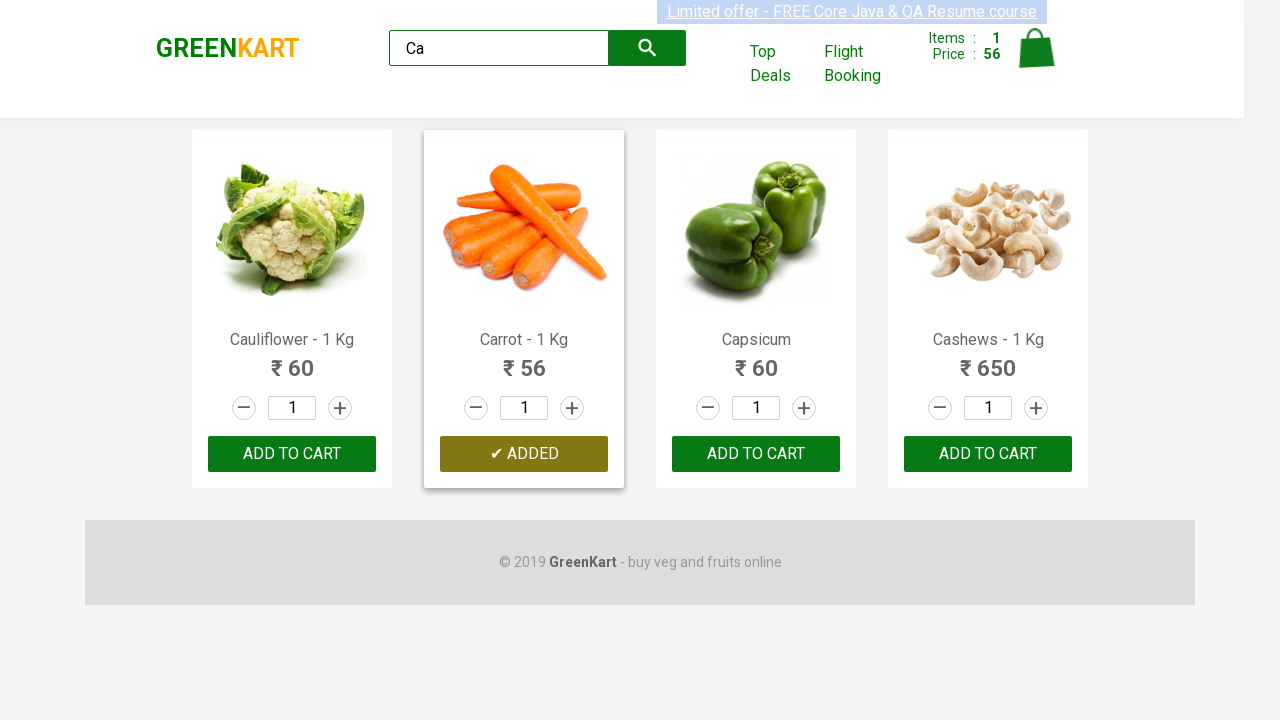

Retrieved list of all visible products
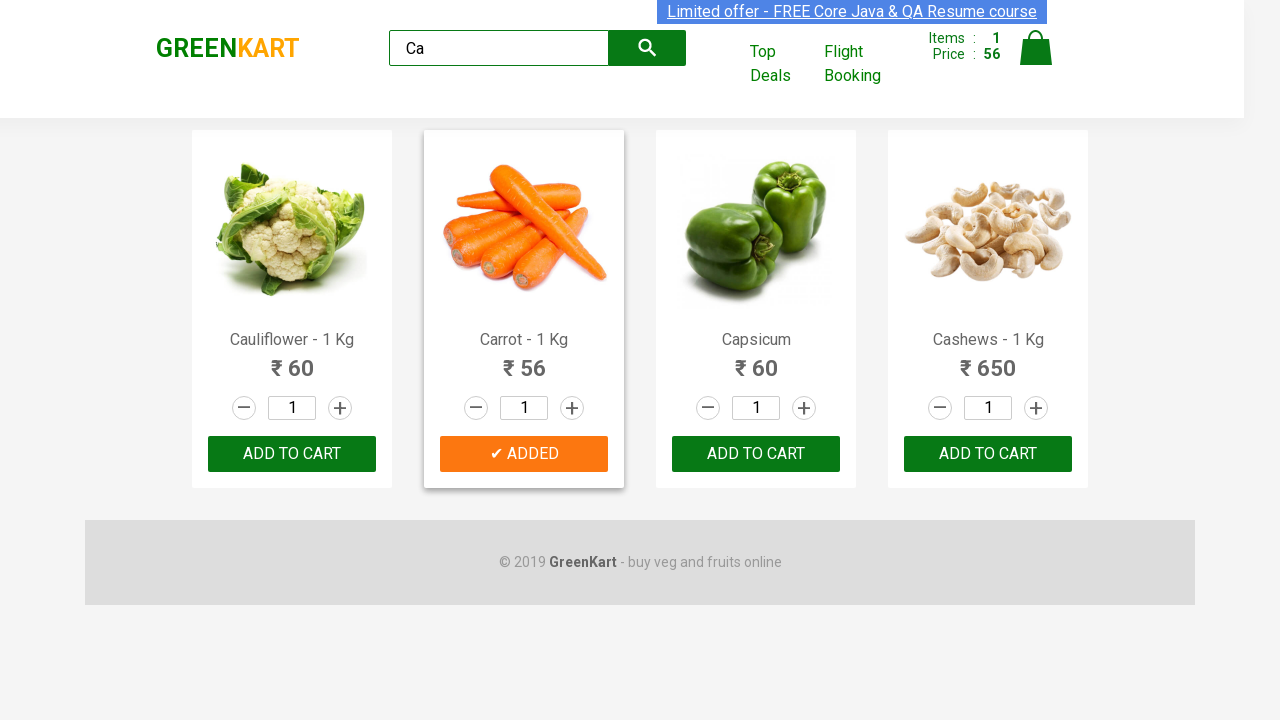

Retrieved product name: Cauliflower - 1 Kg
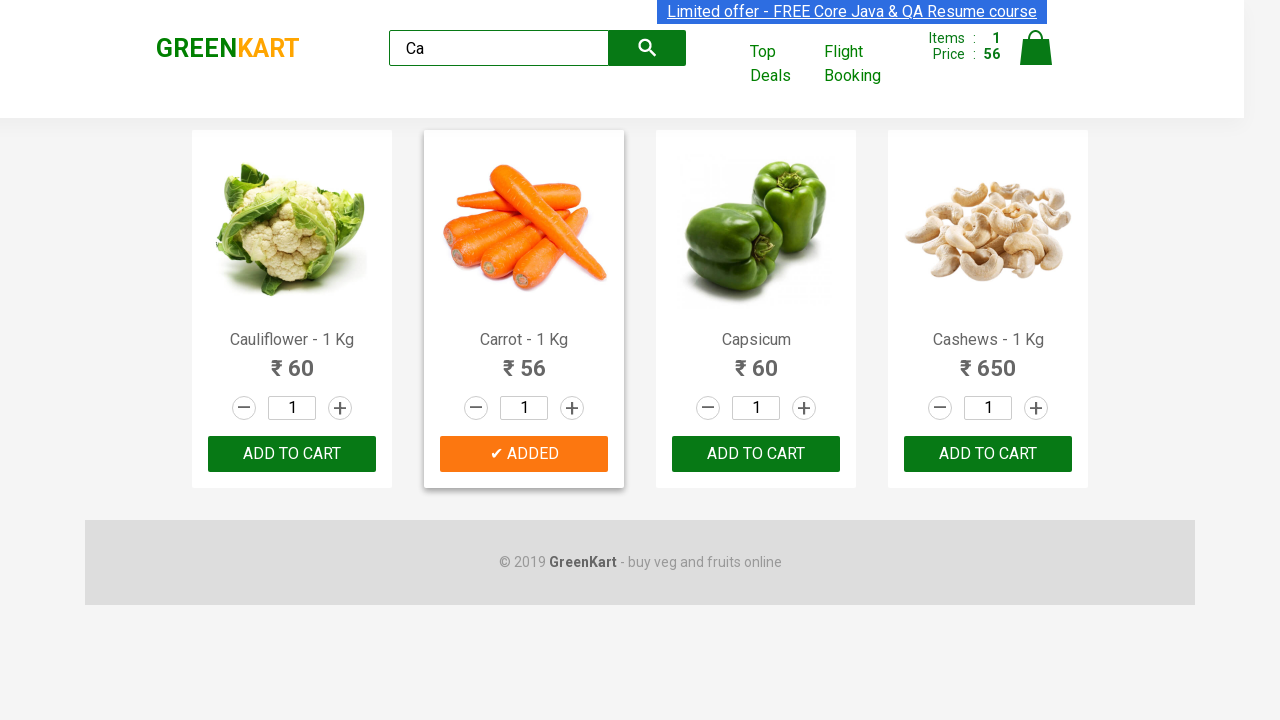

Retrieved product name: Carrot - 1 Kg
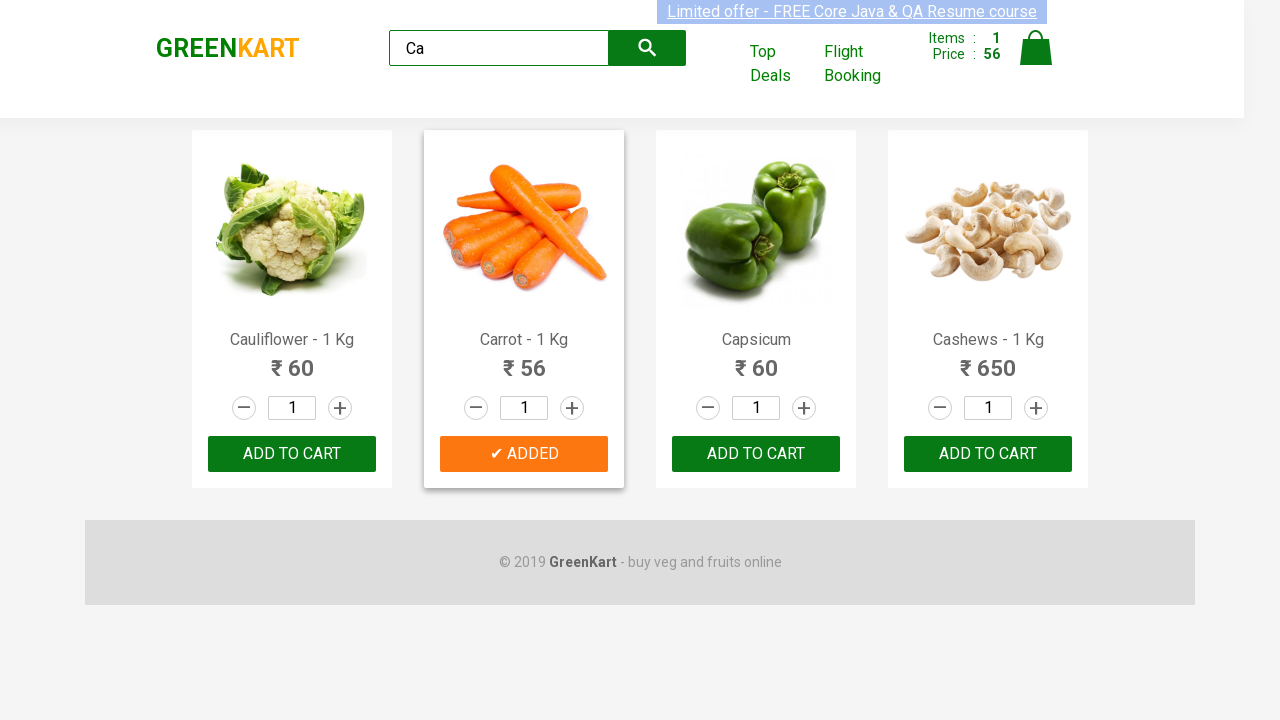

Retrieved product name: Capsicum
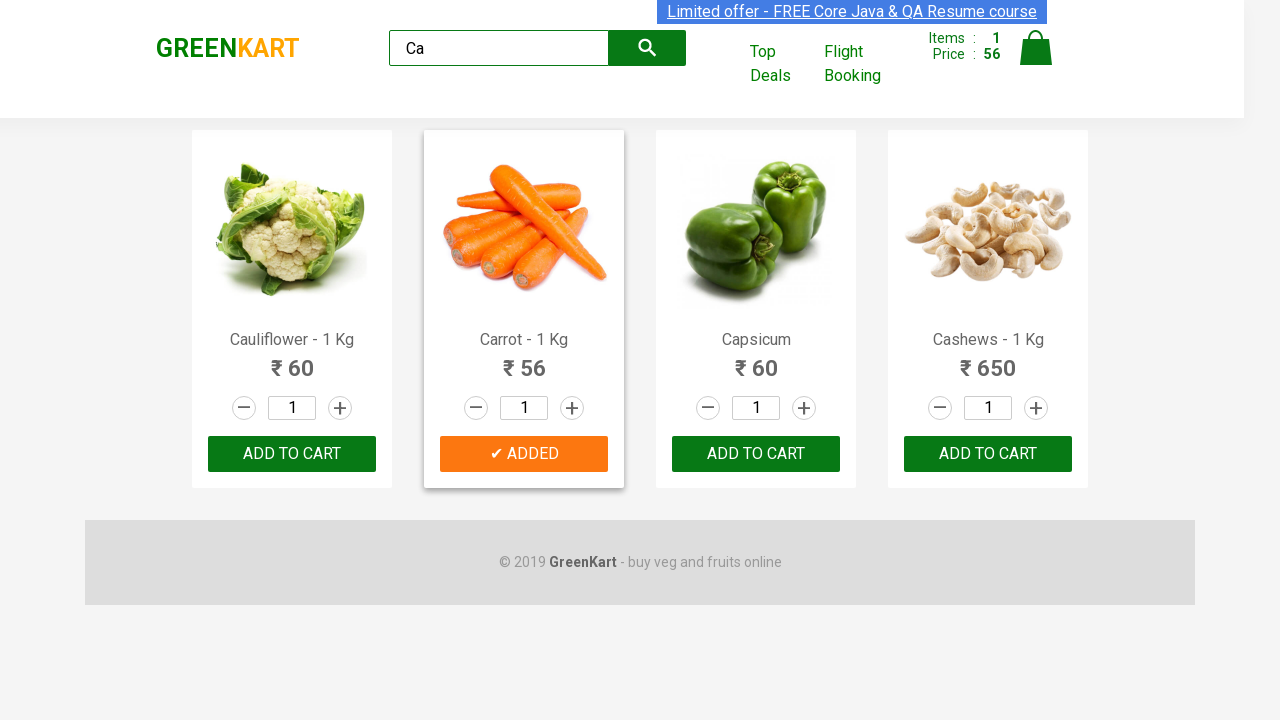

Retrieved product name: Cashews - 1 Kg
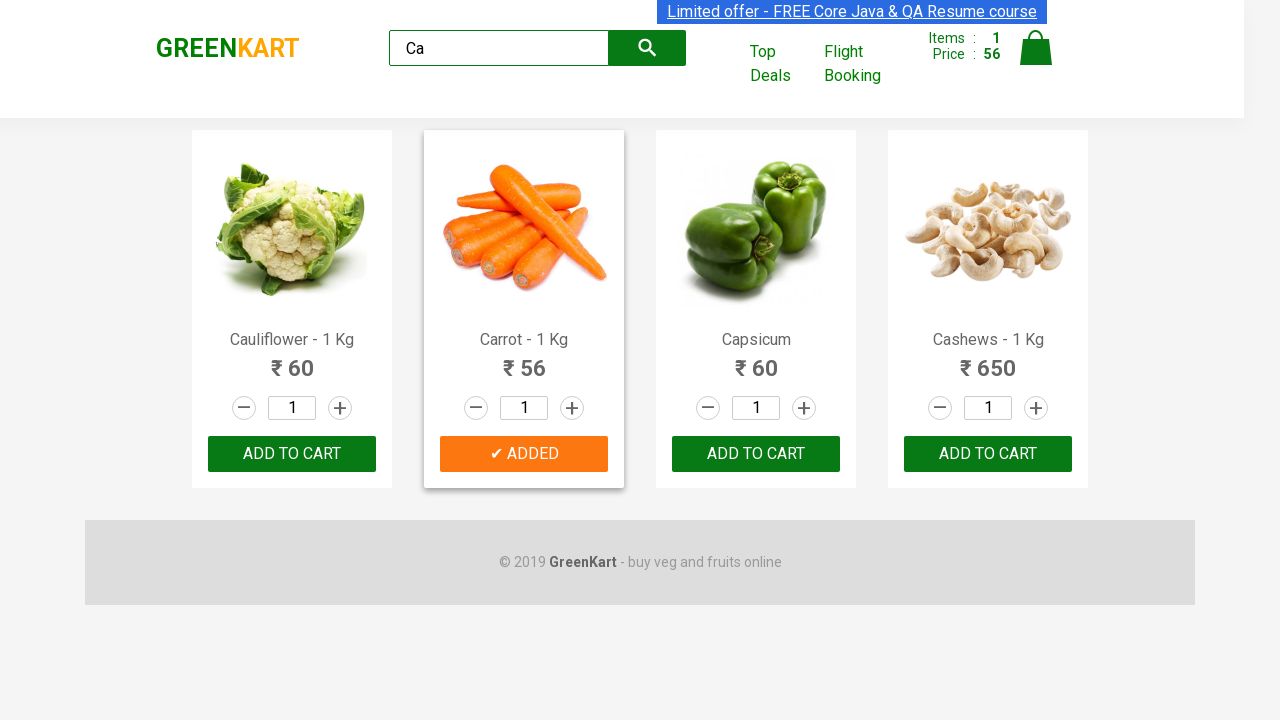

Found Cashews product and clicked ADD TO CART button at (988, 454) on .products .product >> nth=3 >> button
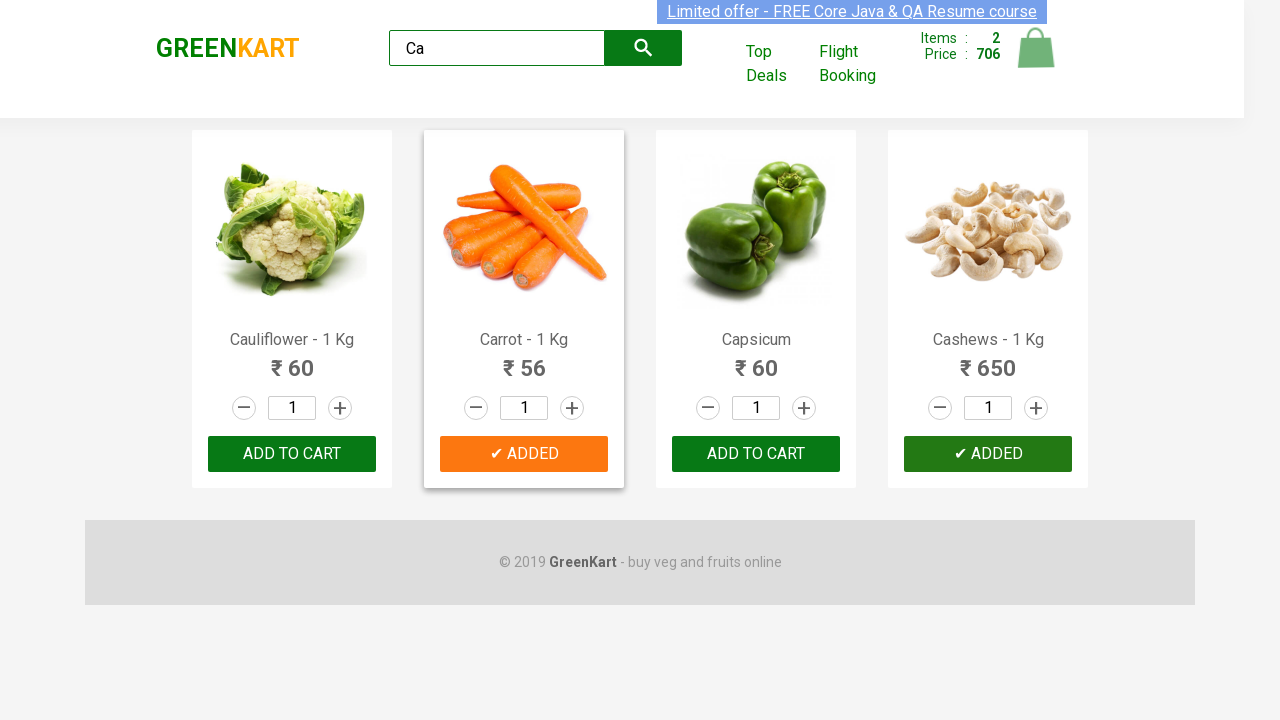

Verified brand text is 'GREENKART'
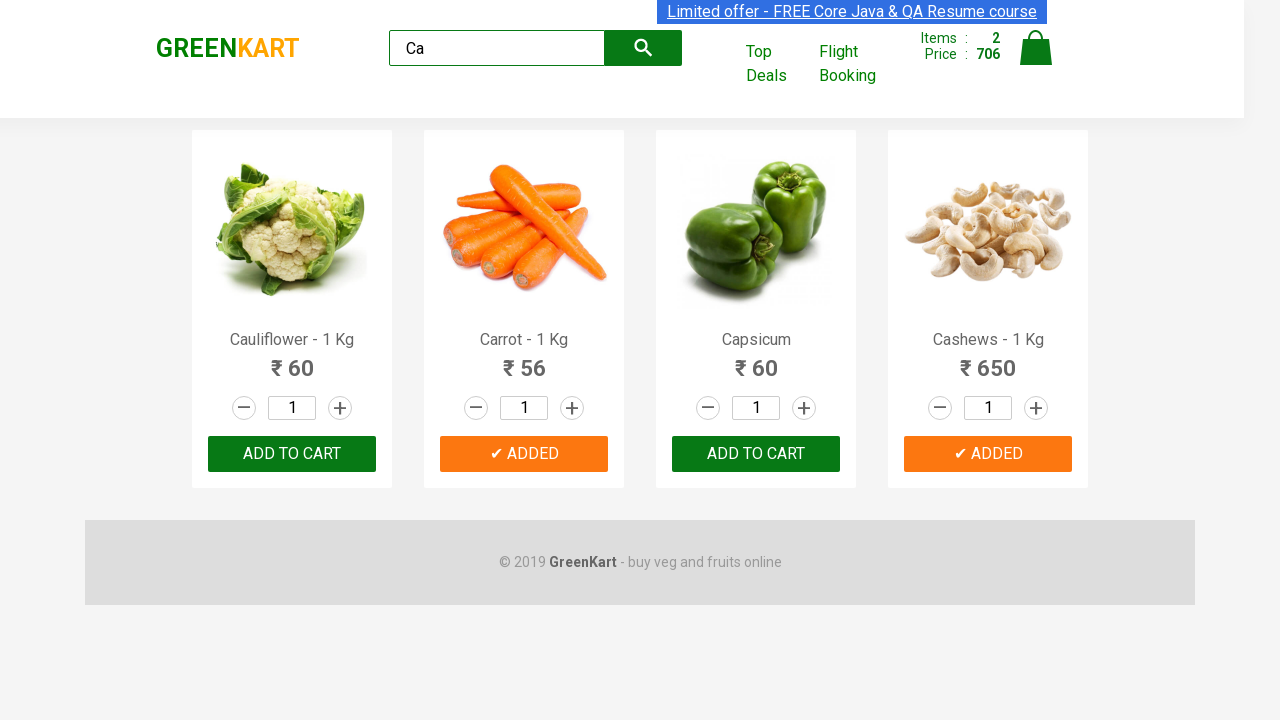

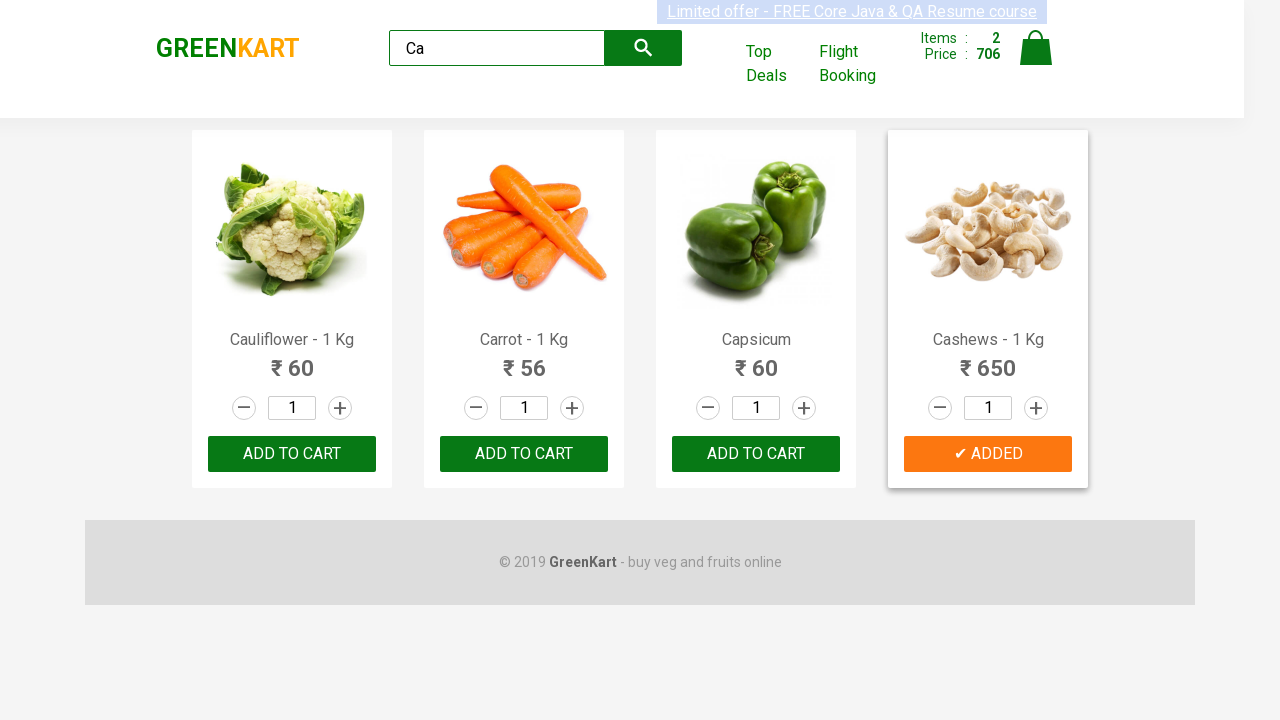